Tests that the complete all checkbox updates state correctly when individual items are completed or cleared

Starting URL: https://demo.playwright.dev/todomvc

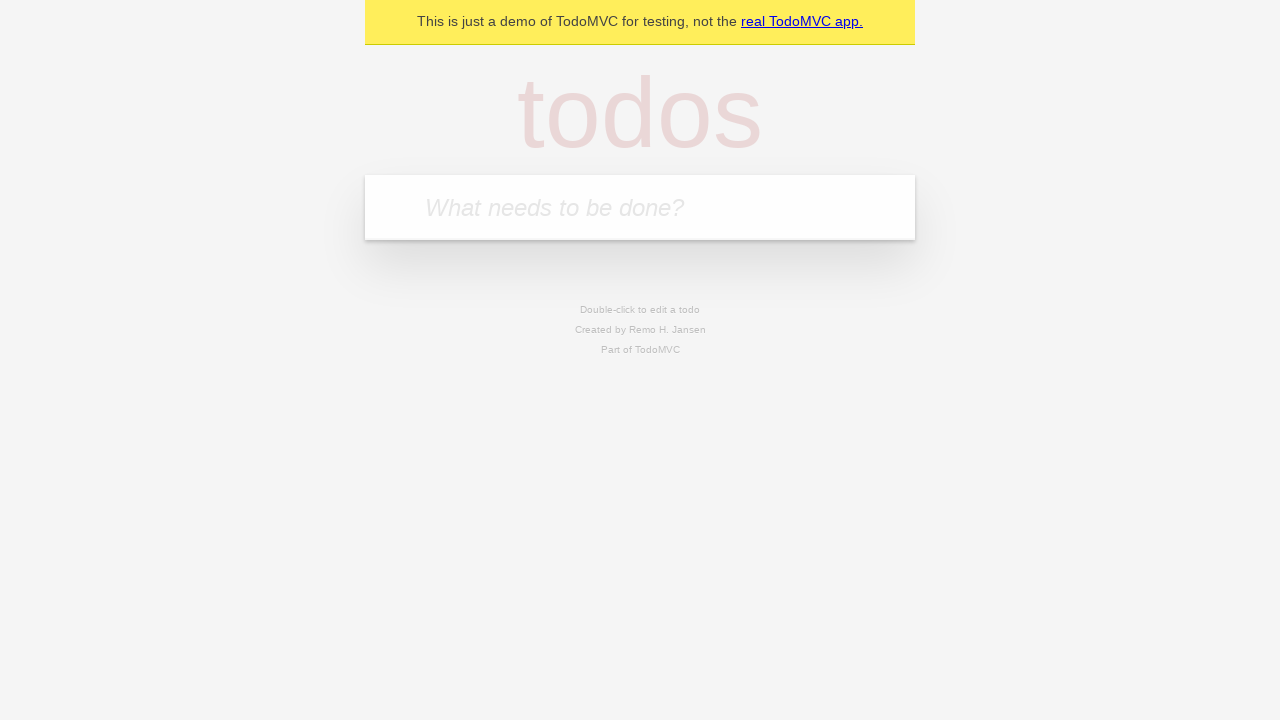

Filled new todo input with 'buy some cheese' on internal:attr=[placeholder="What needs to be done?"i]
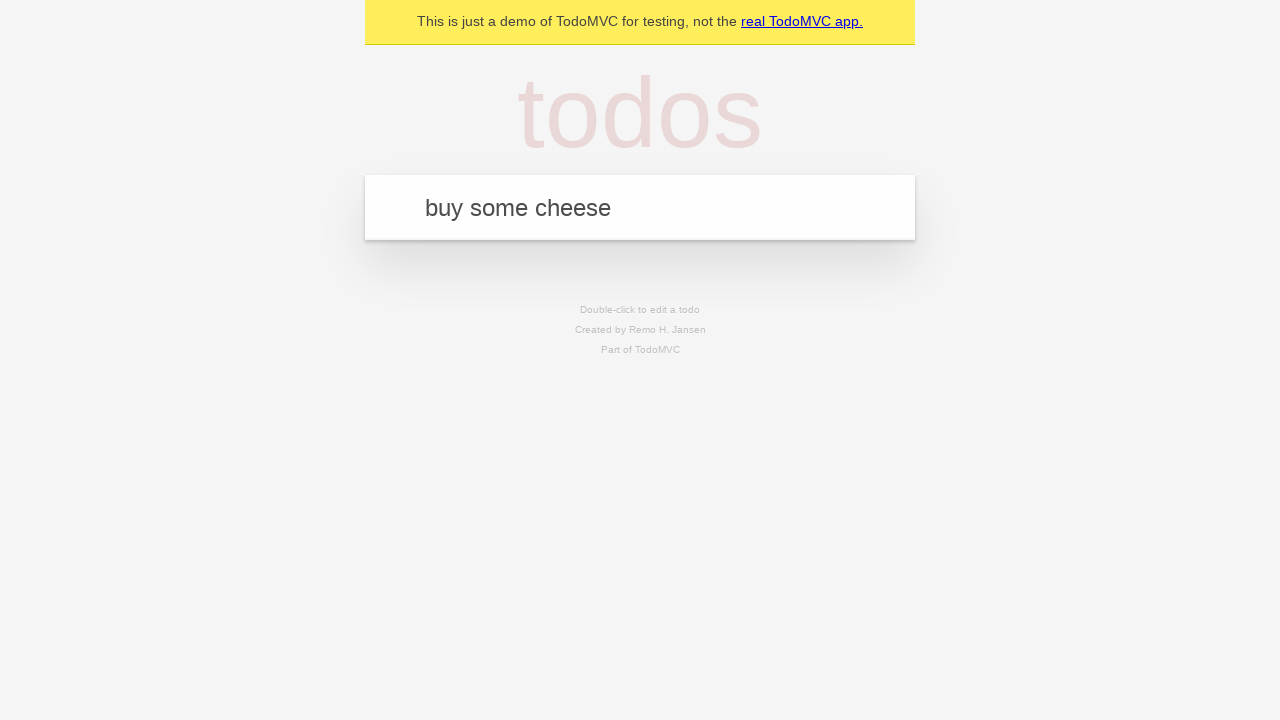

Pressed Enter to create todo 'buy some cheese' on internal:attr=[placeholder="What needs to be done?"i]
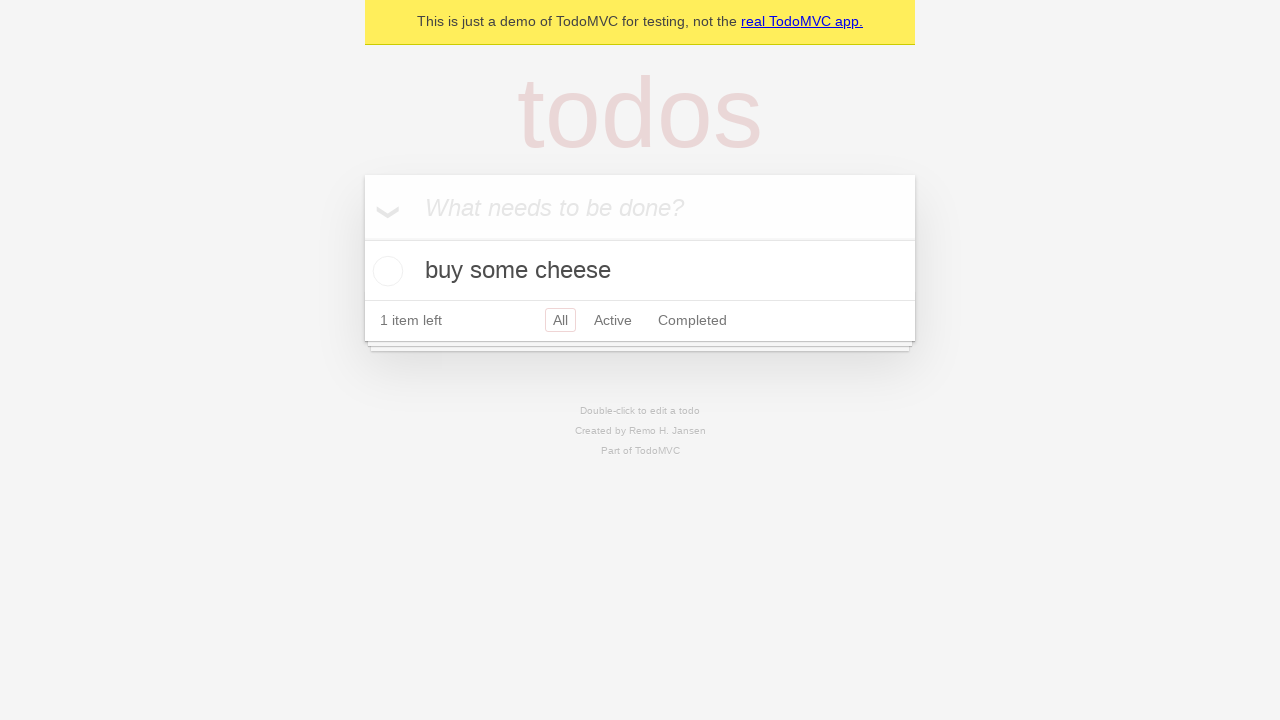

Filled new todo input with 'feed the cat' on internal:attr=[placeholder="What needs to be done?"i]
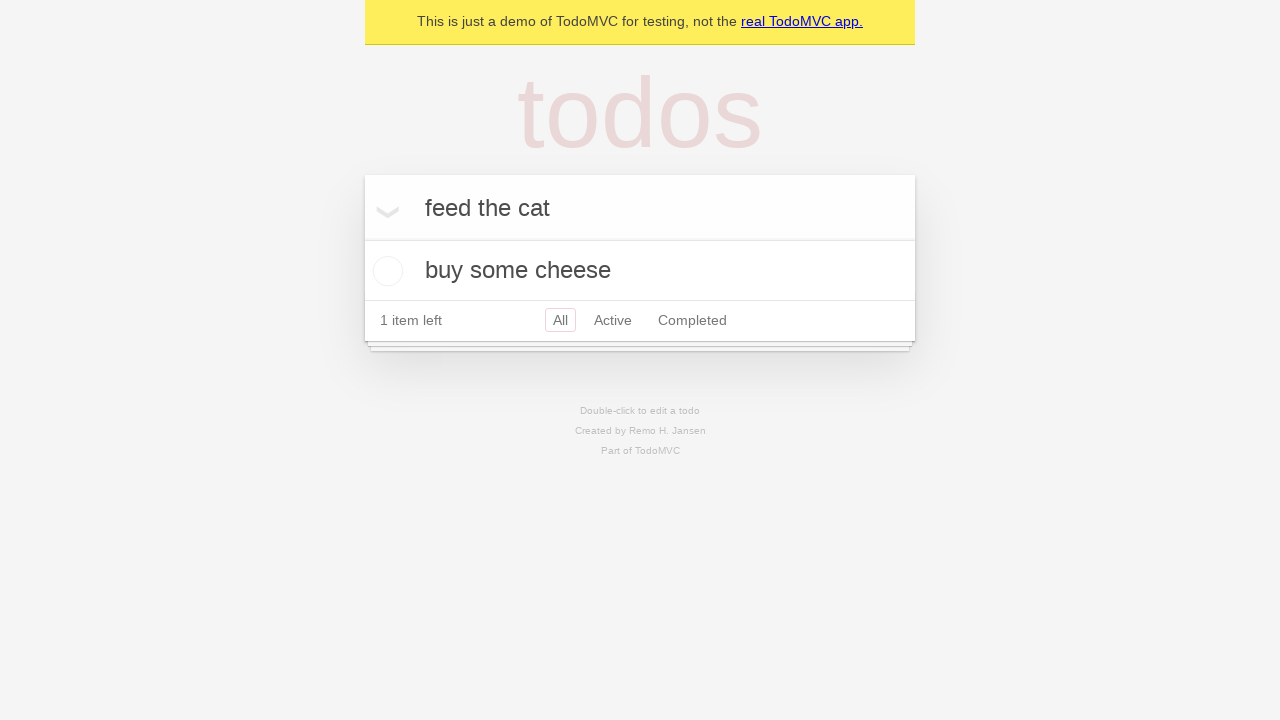

Pressed Enter to create todo 'feed the cat' on internal:attr=[placeholder="What needs to be done?"i]
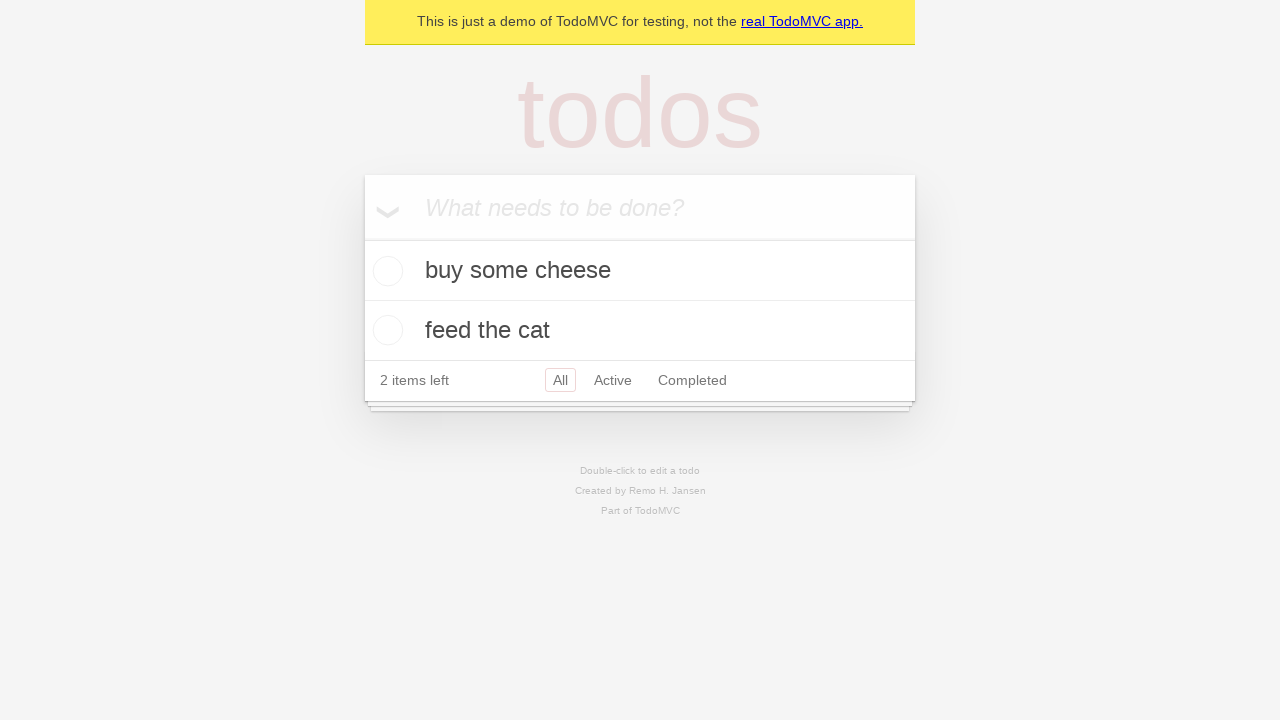

Filled new todo input with 'book a doctors appointment' on internal:attr=[placeholder="What needs to be done?"i]
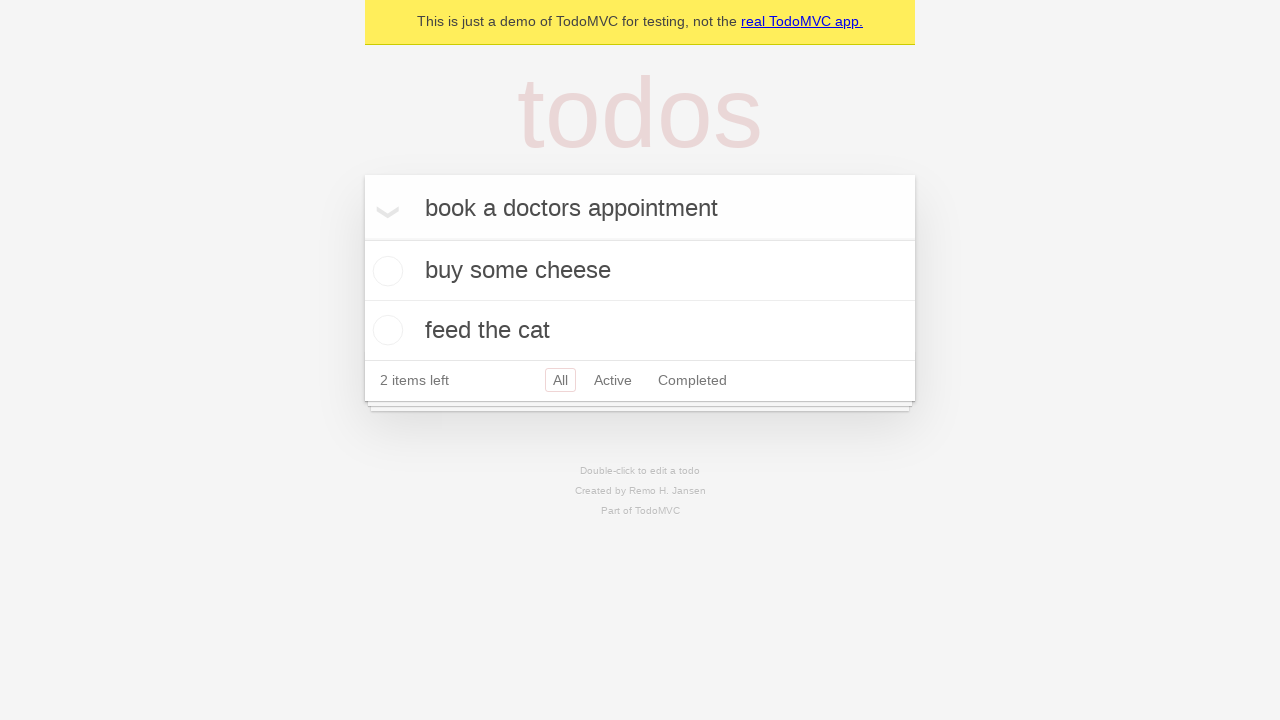

Pressed Enter to create todo 'book a doctors appointment' on internal:attr=[placeholder="What needs to be done?"i]
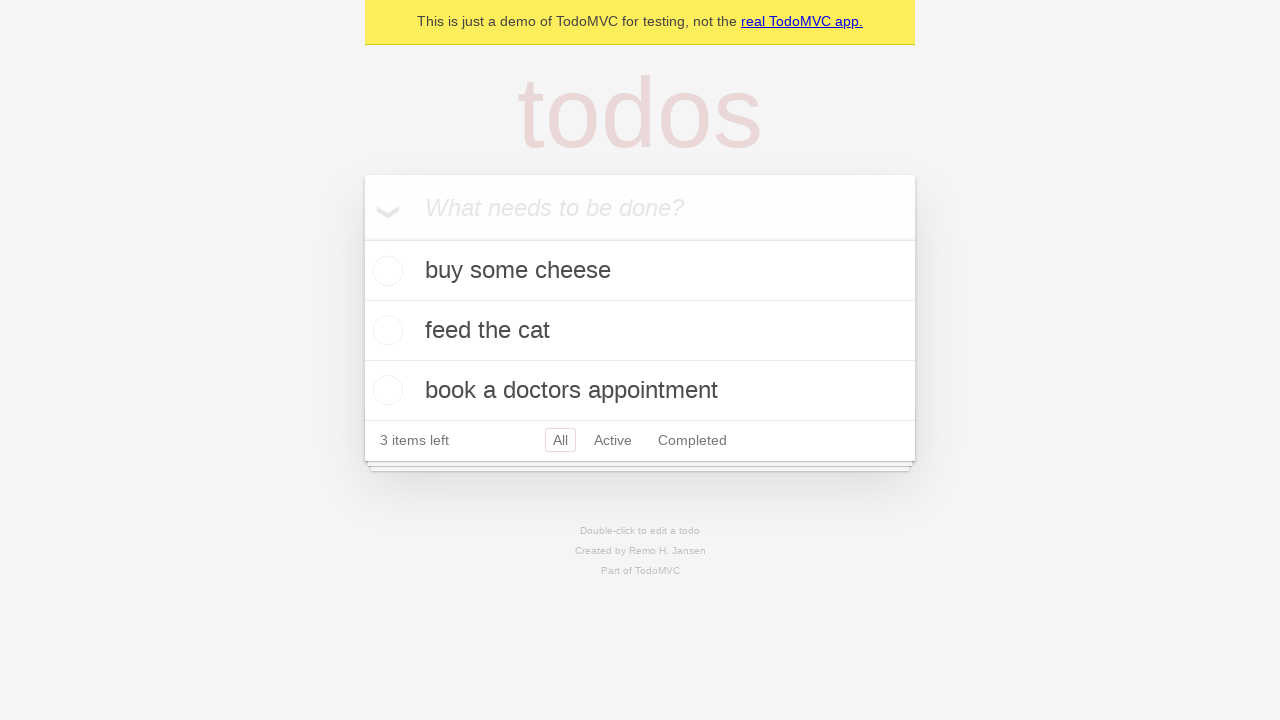

Checked 'Mark all as complete' toggle at (362, 238) on internal:label="Mark all as complete"i
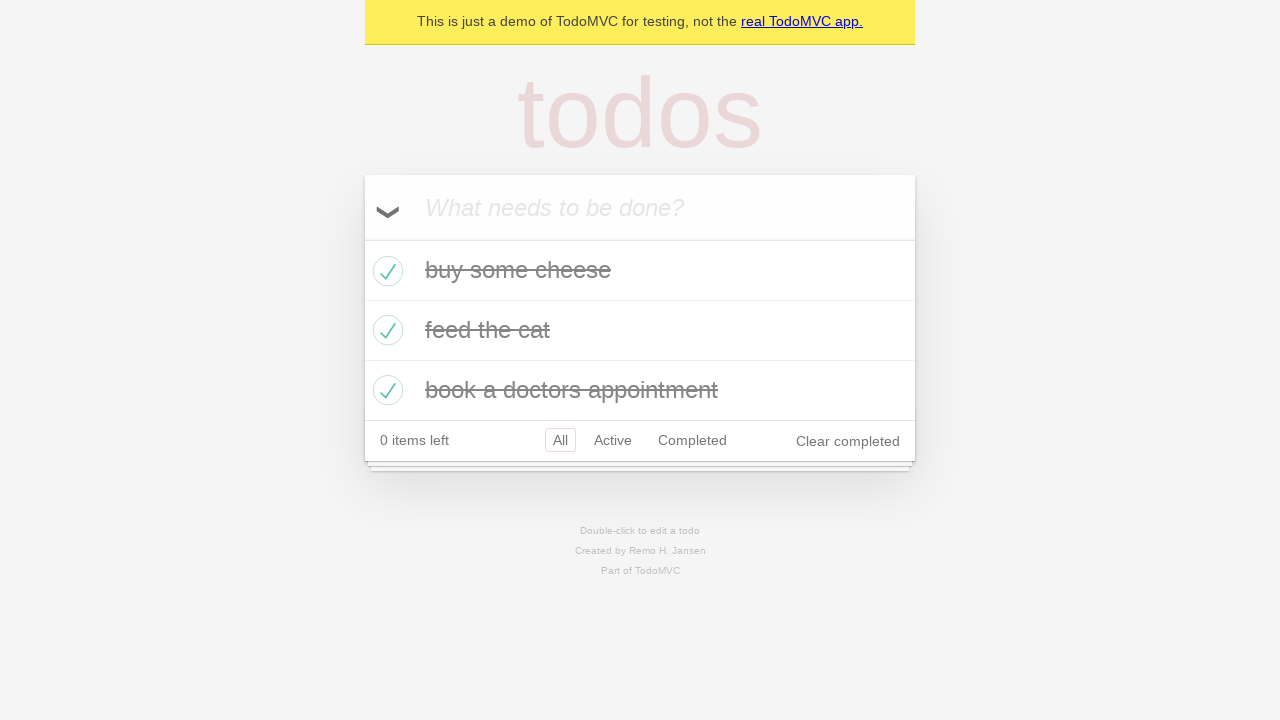

Unchecked the first todo item at (385, 271) on internal:testid=[data-testid="todo-item"s] >> nth=0 >> internal:role=checkbox
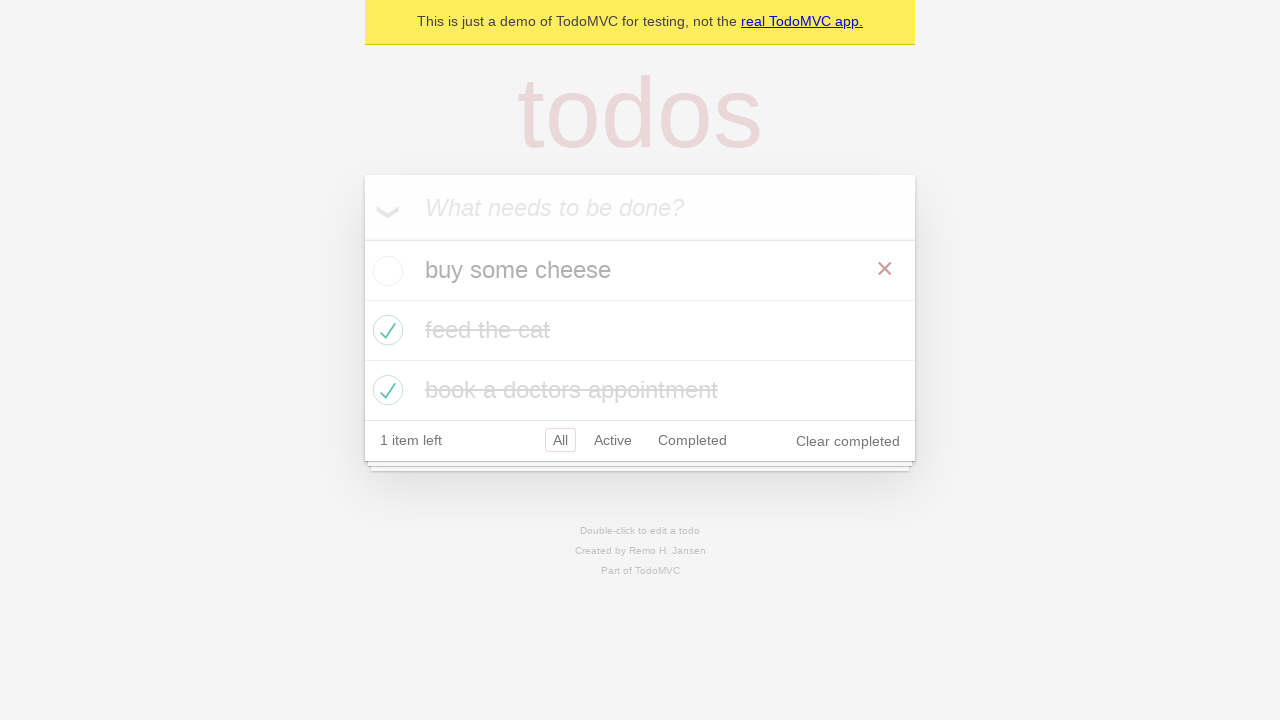

Re-checked the first todo item at (385, 271) on internal:testid=[data-testid="todo-item"s] >> nth=0 >> internal:role=checkbox
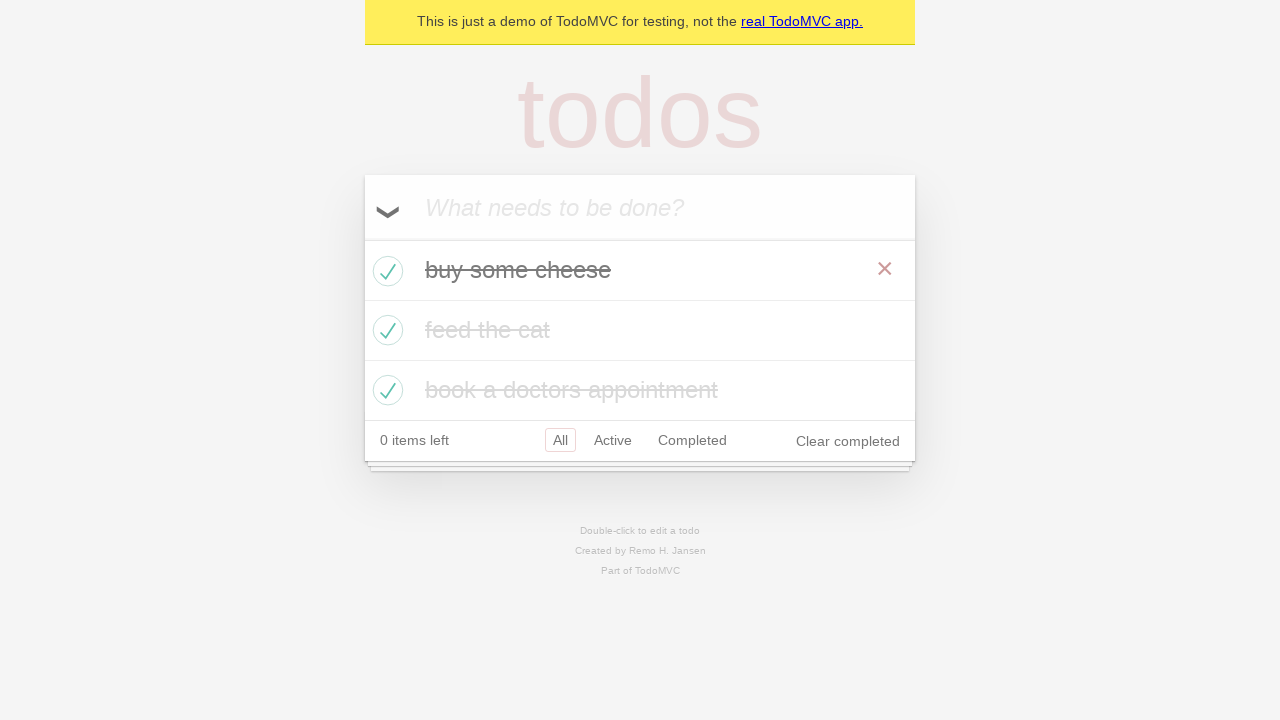

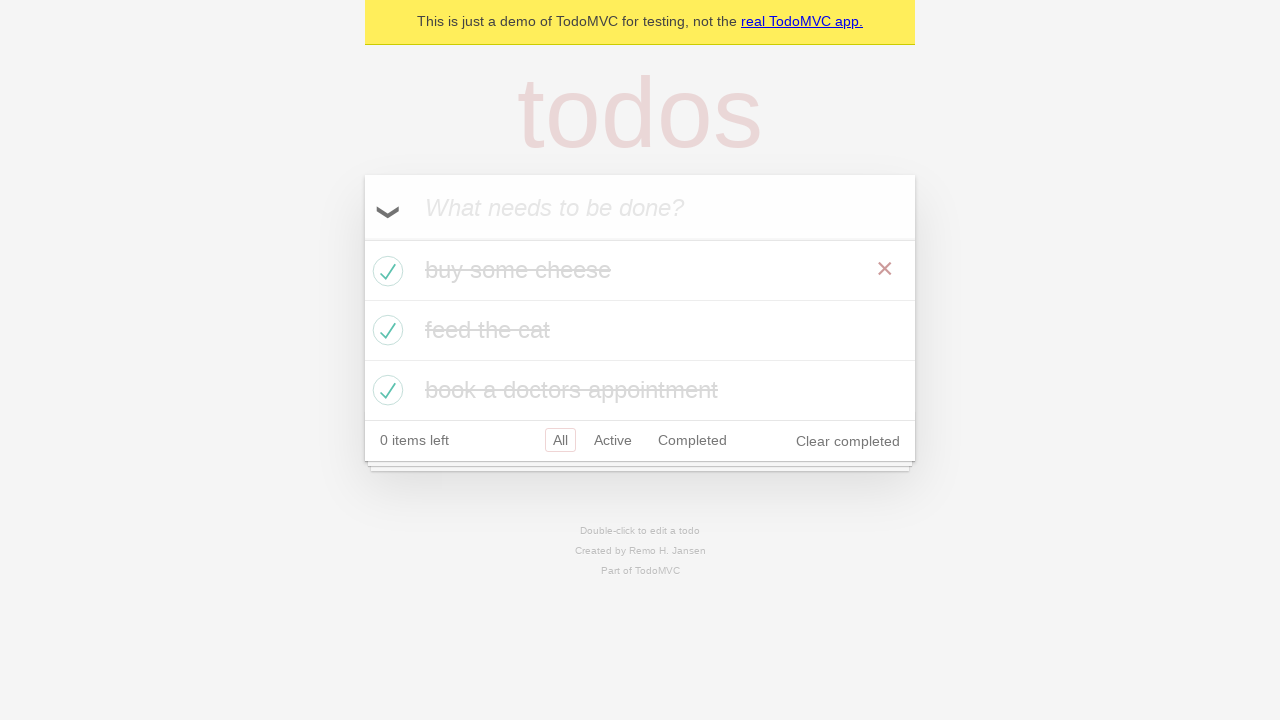